Tests the Practice Form on DemoQA by navigating to the Forms section, filling out all form fields including personal details, selecting options, and submitting the form to verify the confirmation message.

Starting URL: https://demoqa.com/

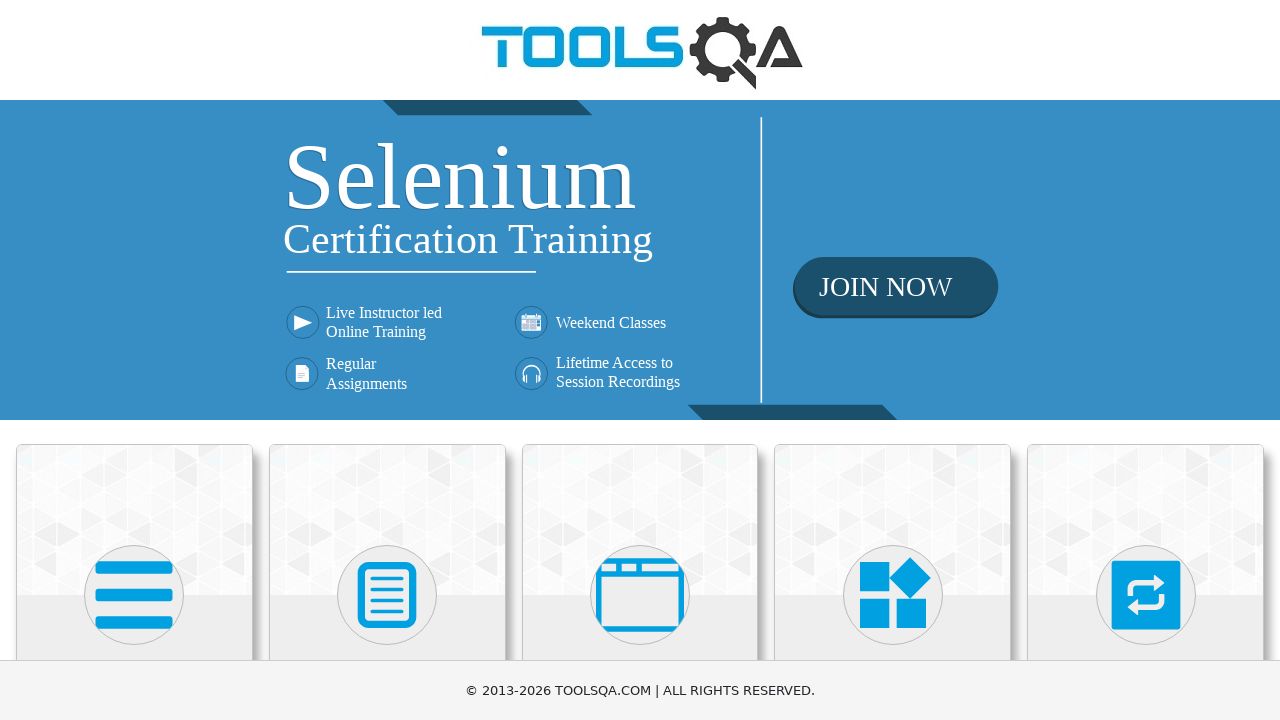

Clicked on Forms card on the homepage at (387, 360) on text=Forms
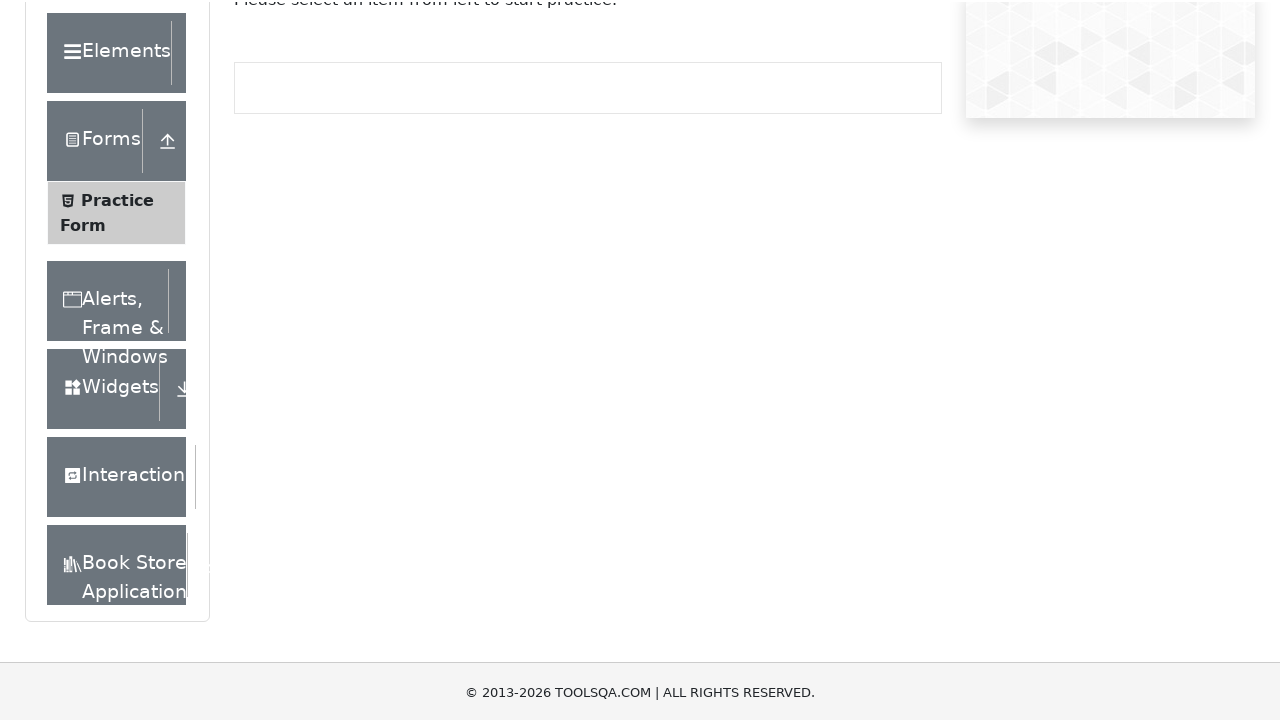

Practice Form link is now visible
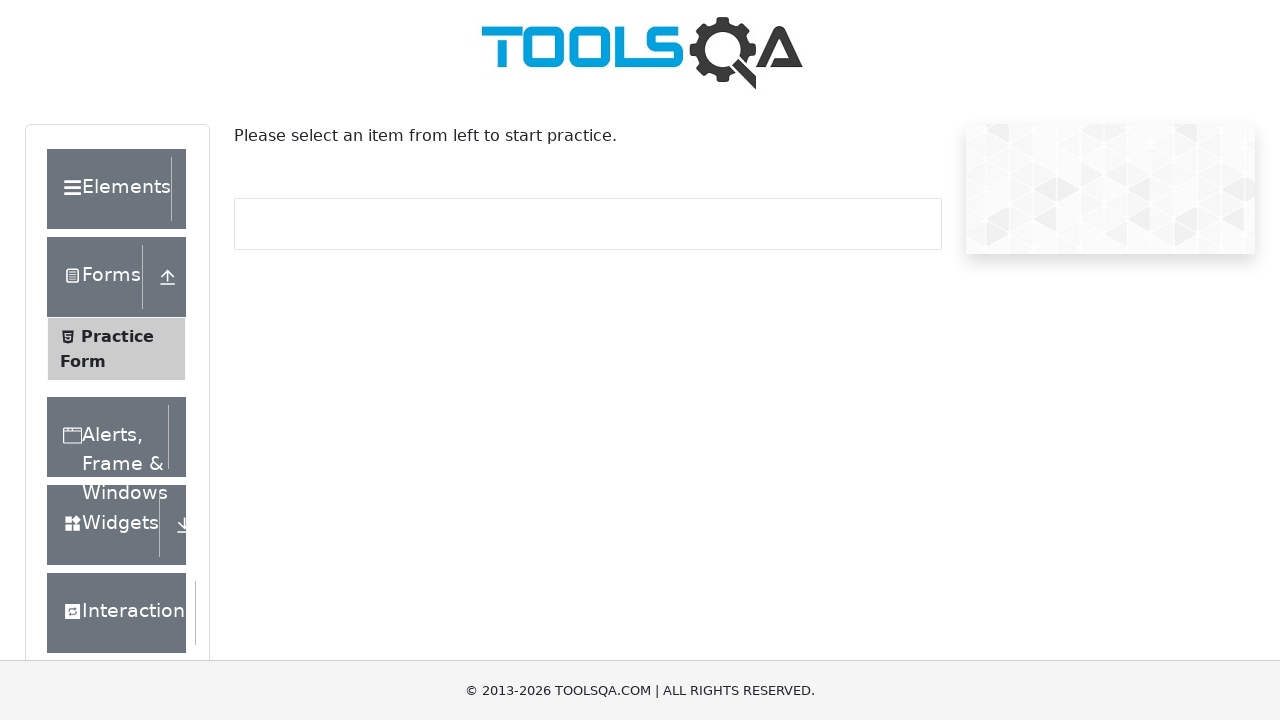

Clicked on Practice Form at (117, 336) on text=Practice Form
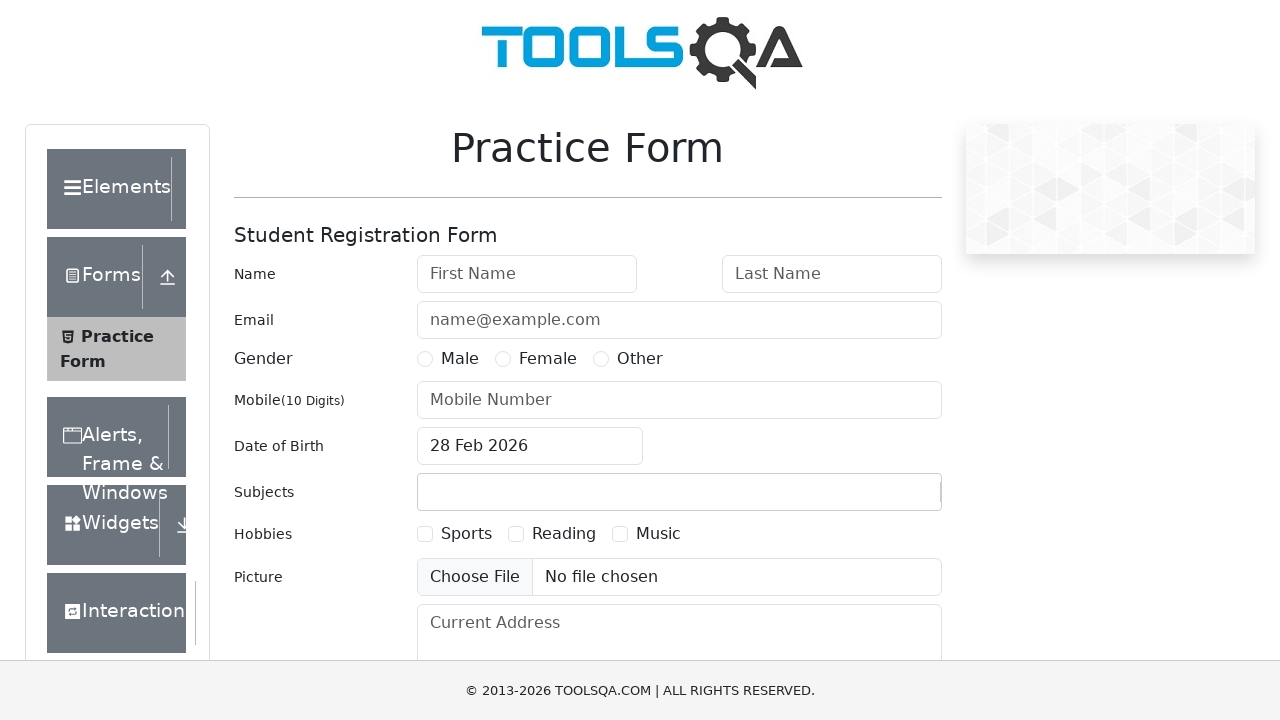

Filled first name as 'Gaia' on #firstName
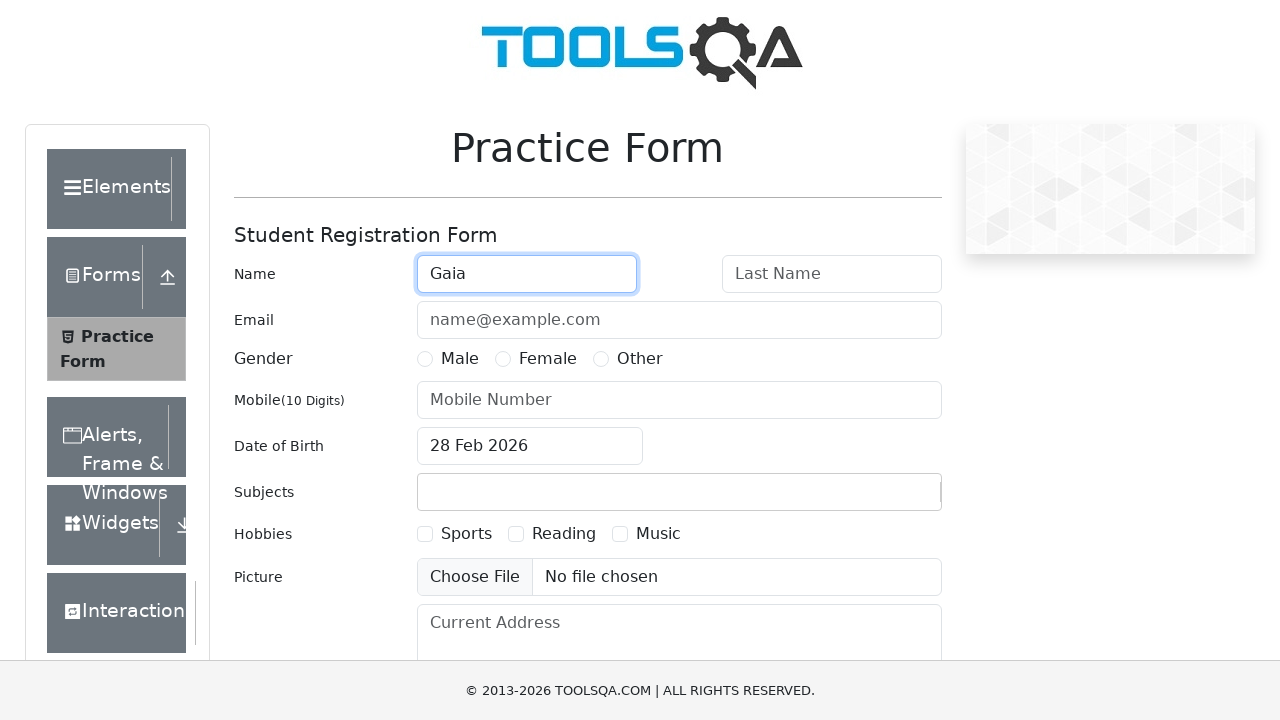

Filled last name as 'Zuluaga' on #lastName
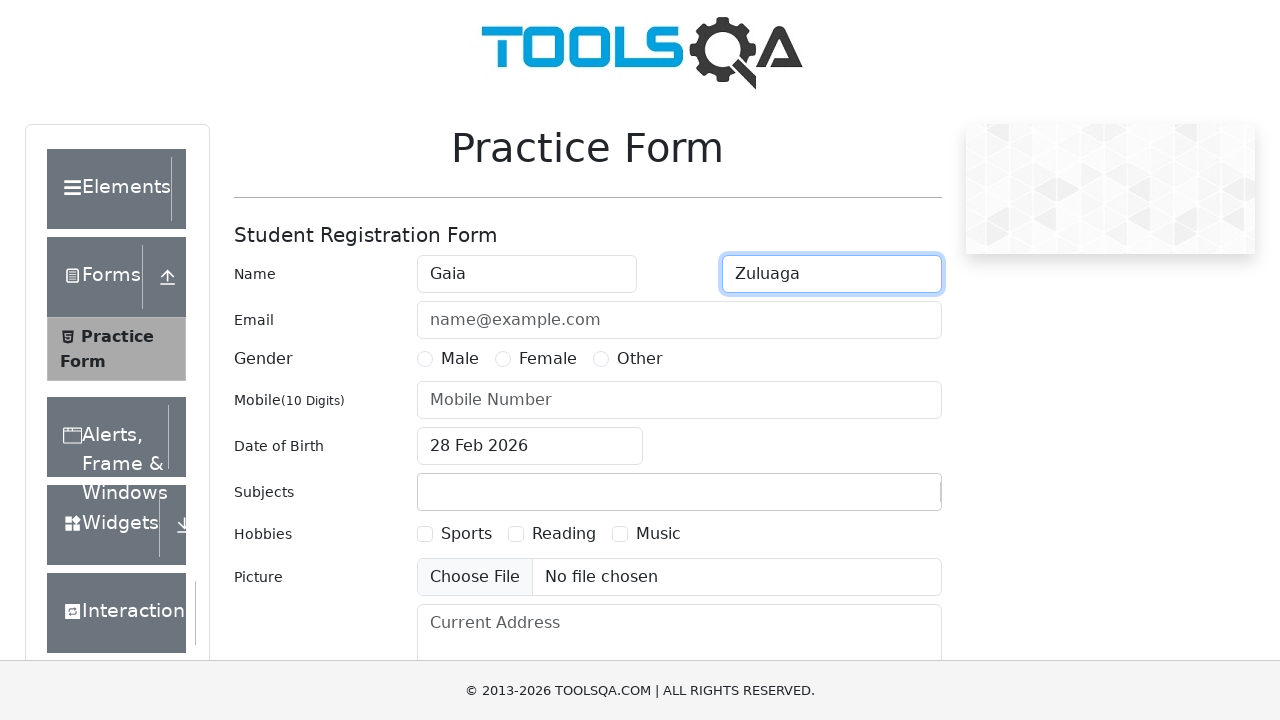

Filled email as 'gaia@example.com' on #userEmail
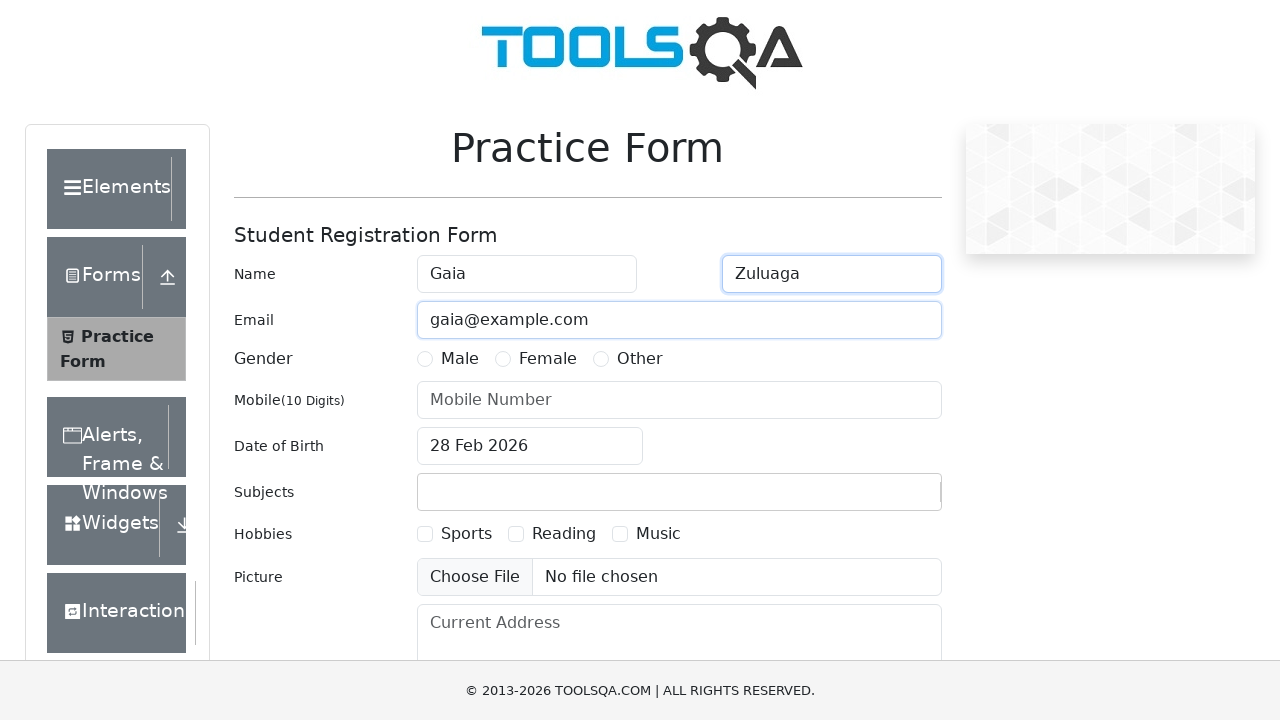

Selected Female as gender at (548, 359) on label[for='gender-radio-2']
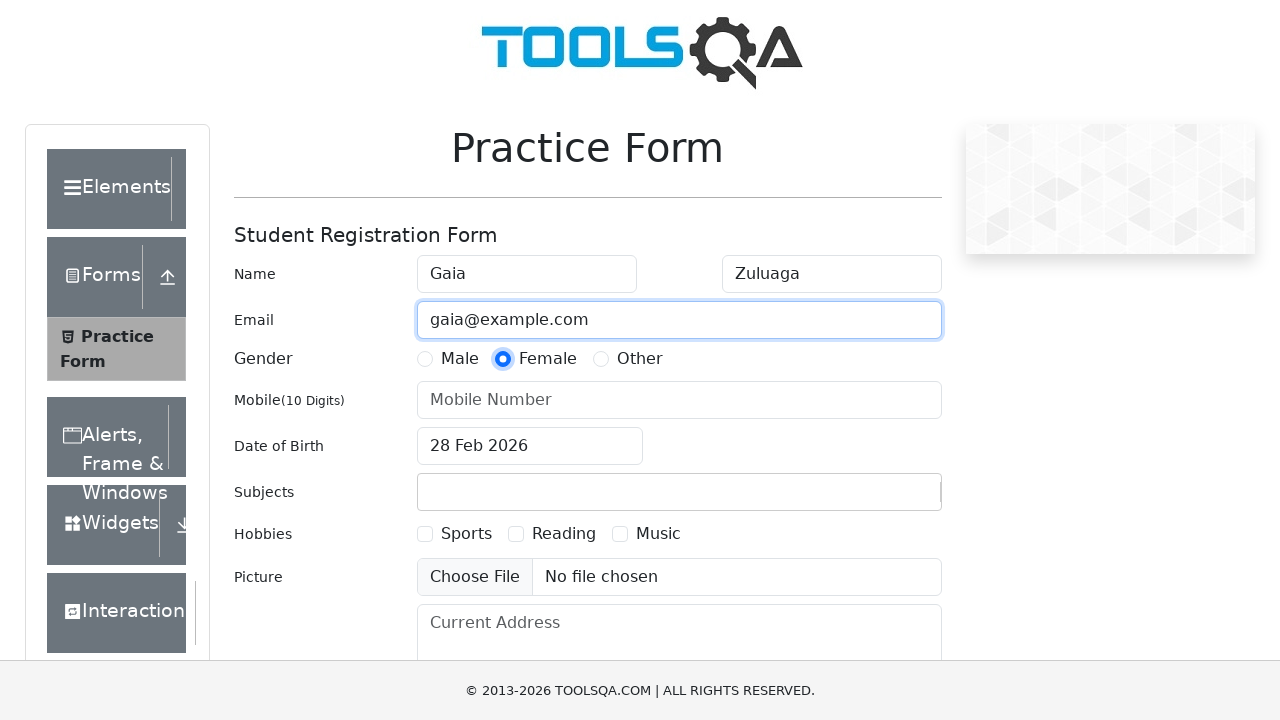

Filled mobile number as '1234567890' on #userNumber
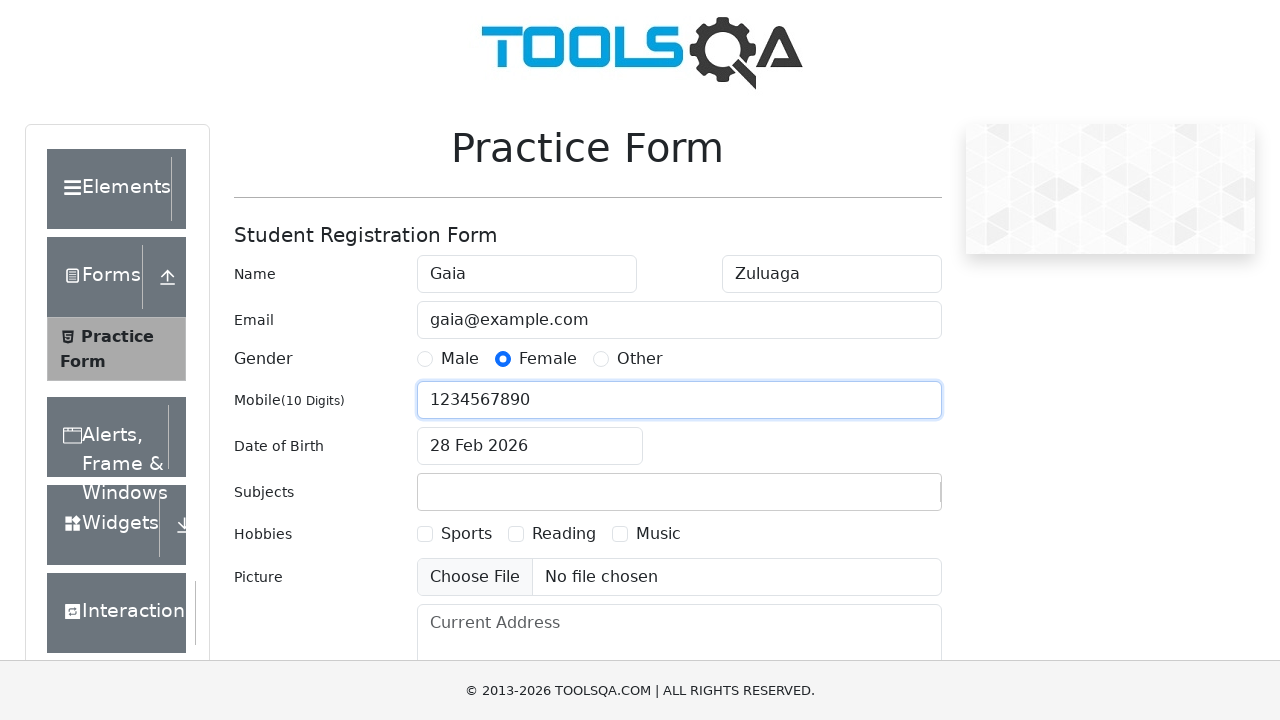

Clicked on date of birth input field at (530, 446) on #dateOfBirthInput
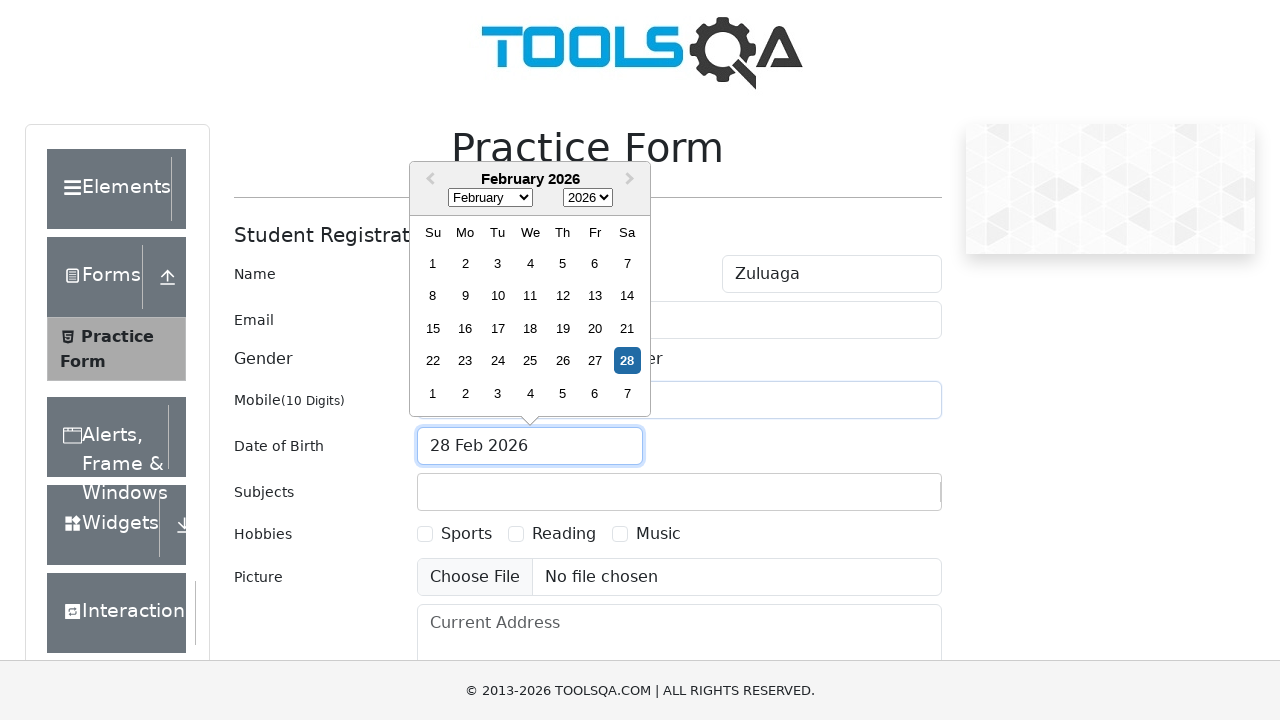

Selected all text in date of birth field
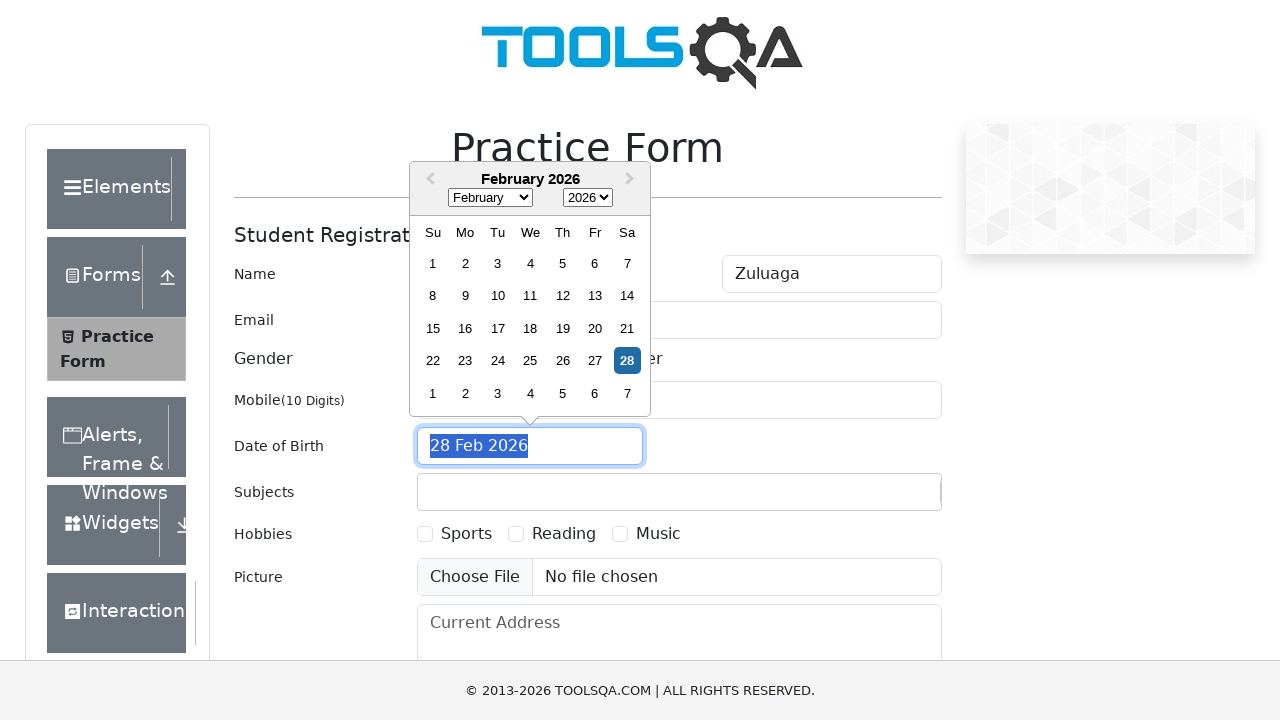

Typed date of birth '20 May 1998'
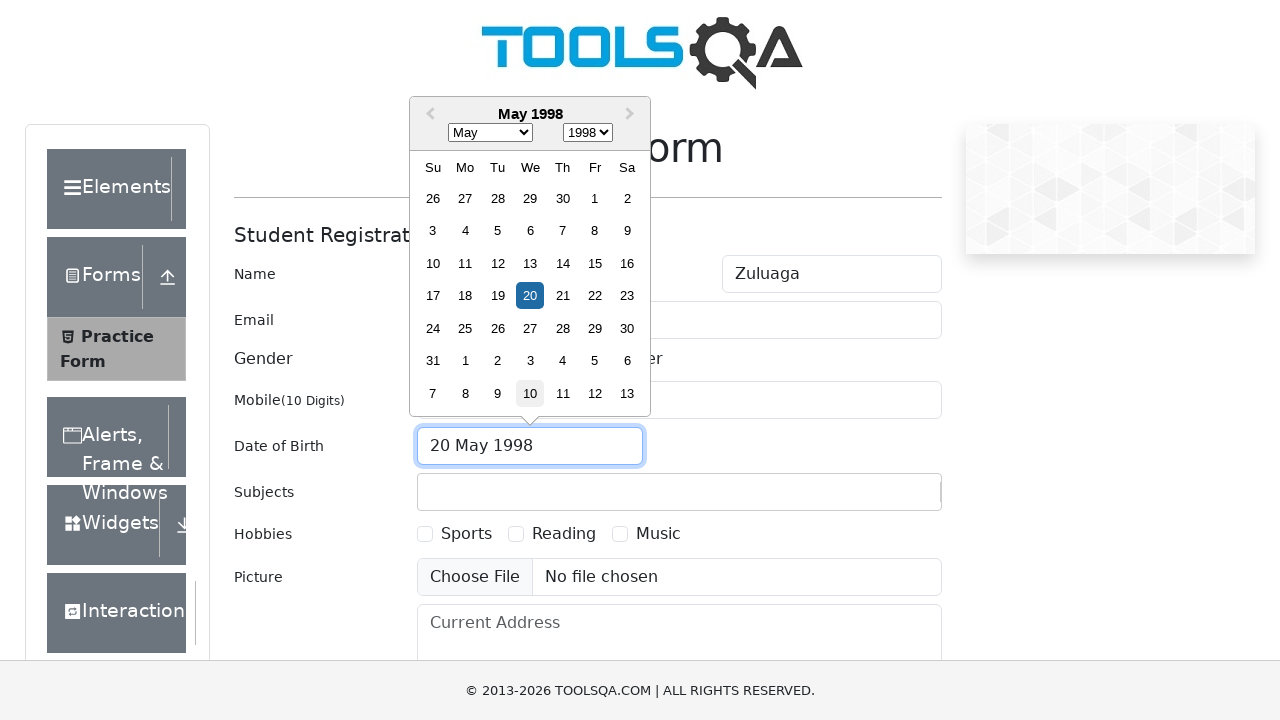

Pressed Enter to confirm date of birth
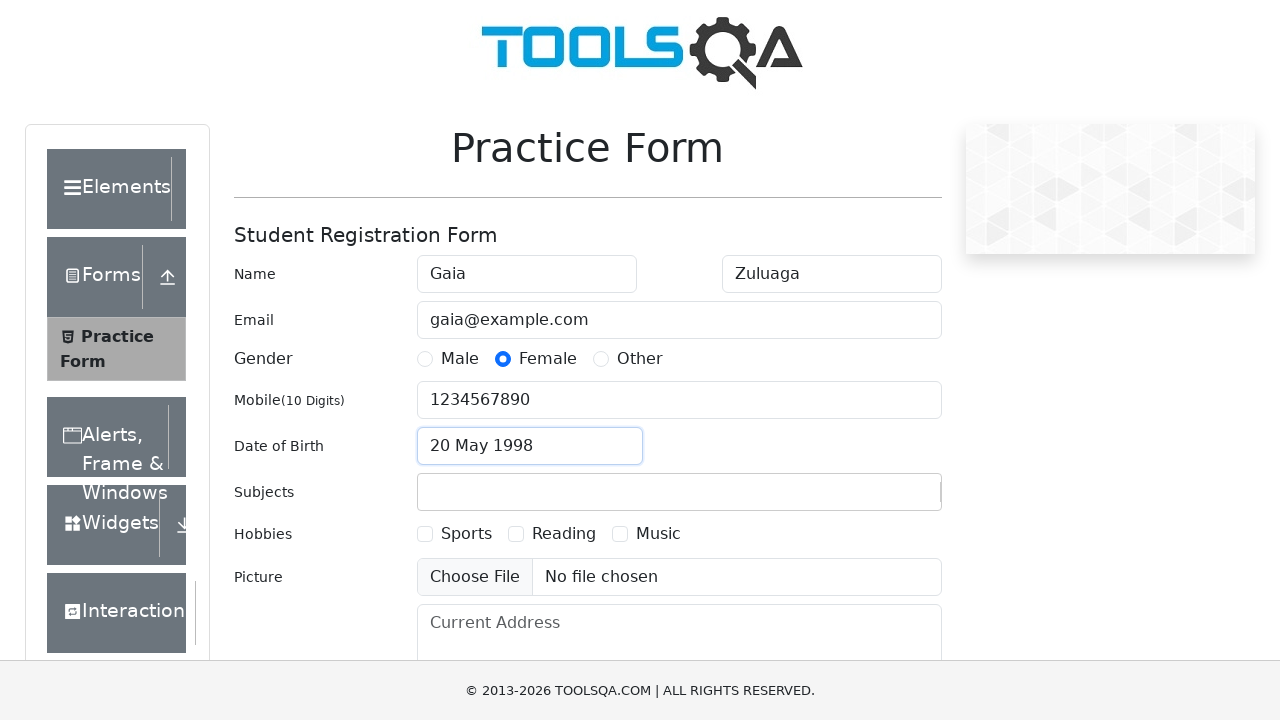

Clicked on subjects input field at (430, 492) on #subjectsInput
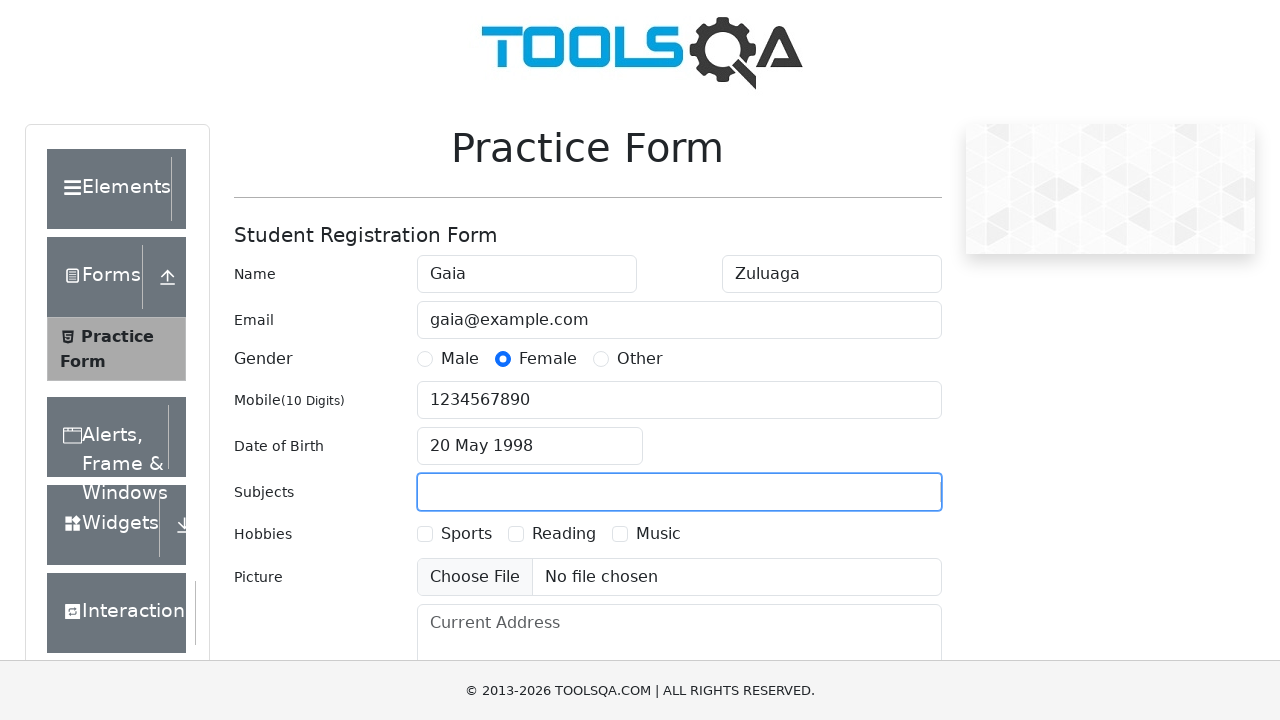

Filled subjects field with 'English' on #subjectsInput
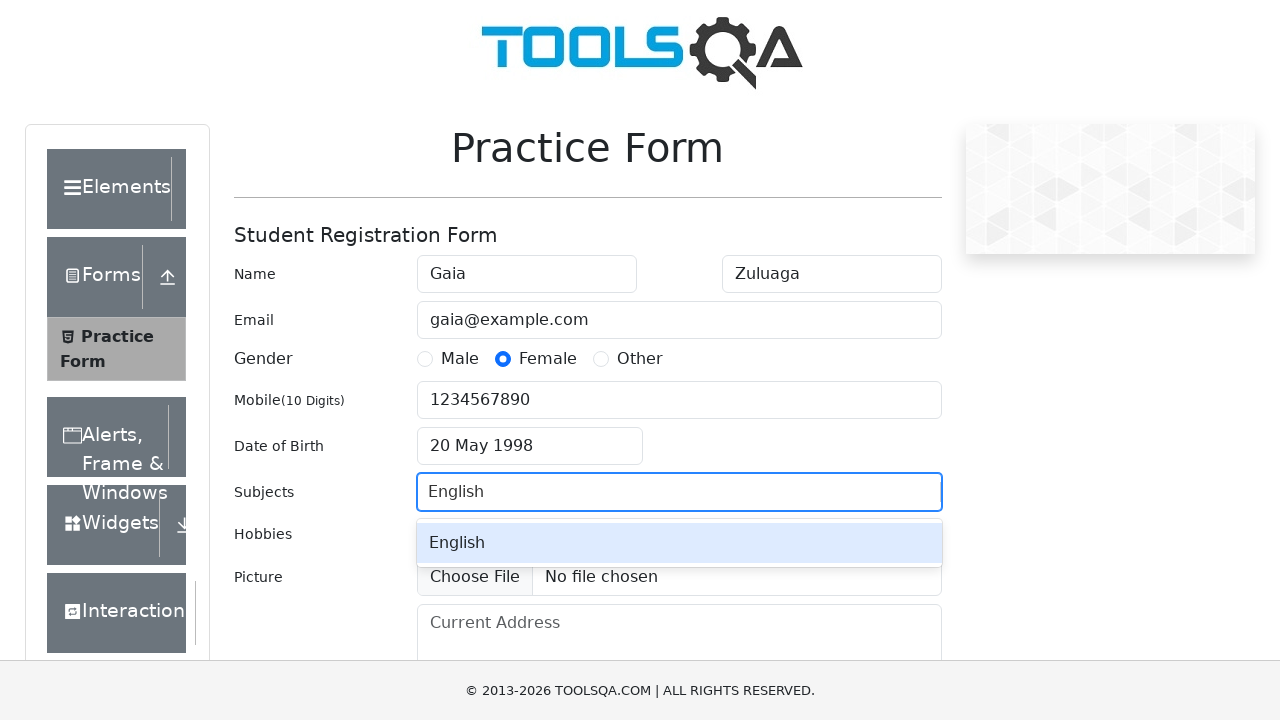

Pressed Enter to select English subject
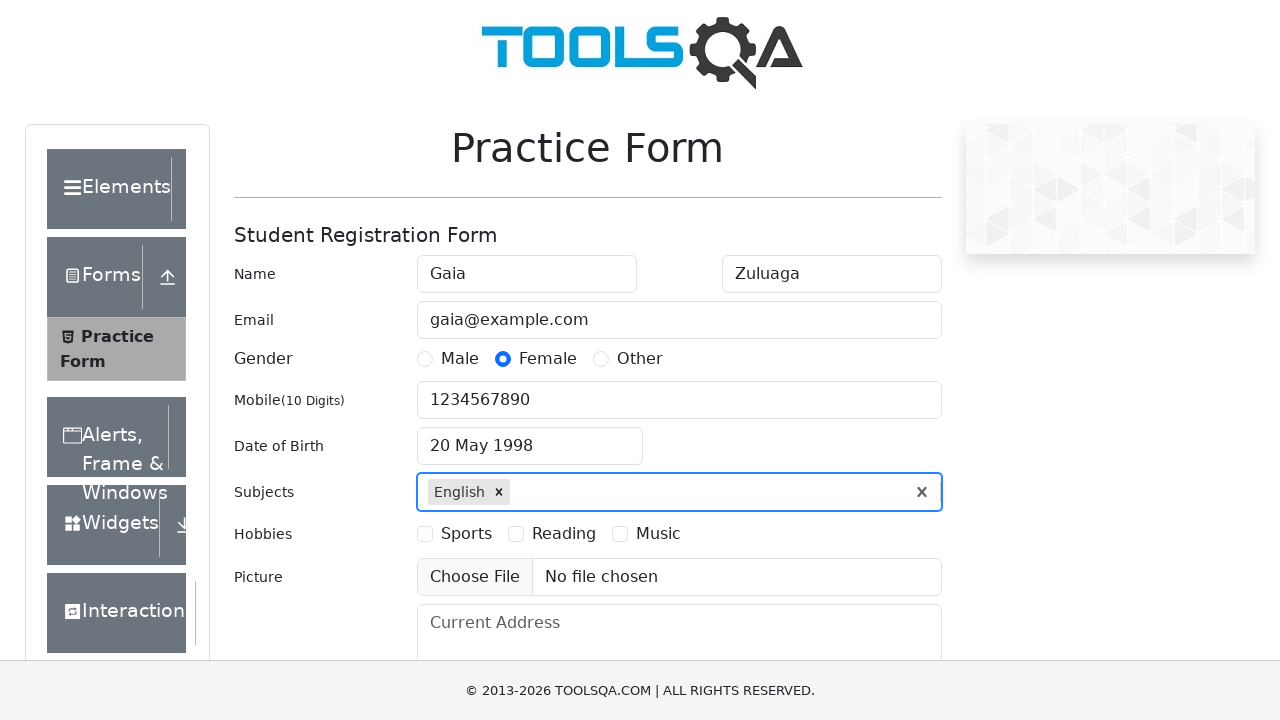

Selected Sports as hobby at (466, 534) on label[for='hobbies-checkbox-1']
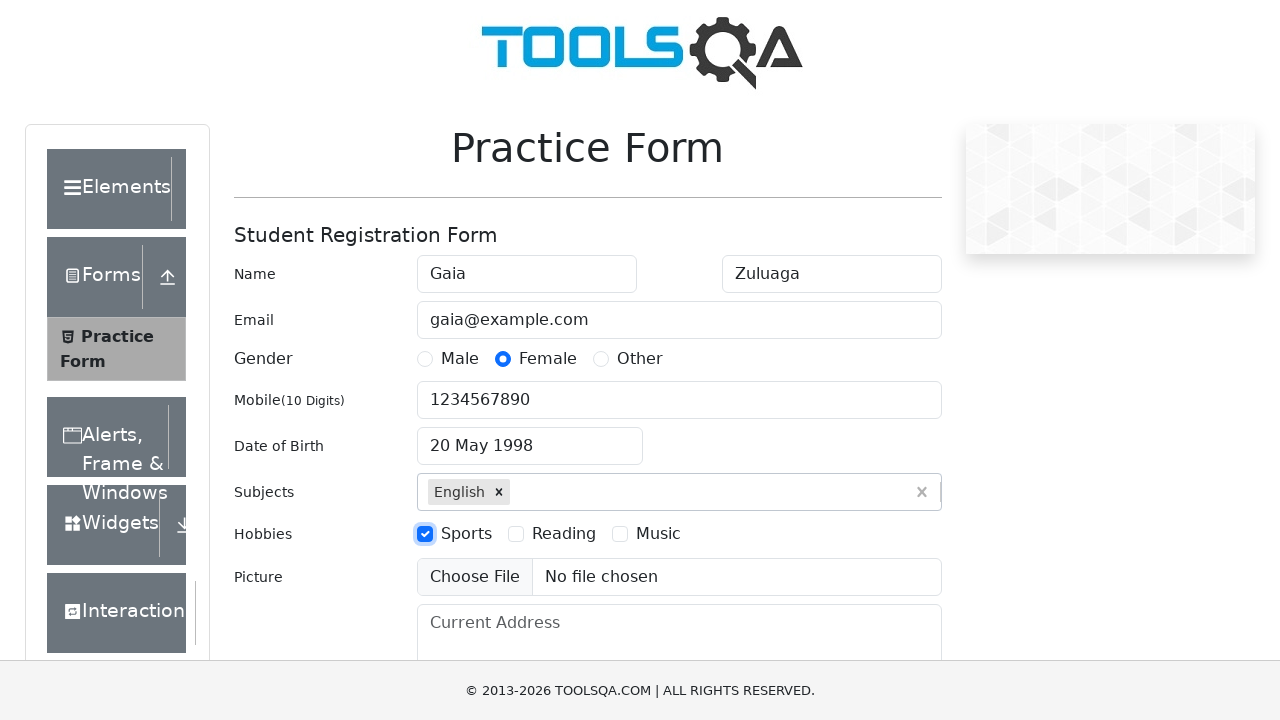

Filled current address as 'cra 123' on #currentAddress
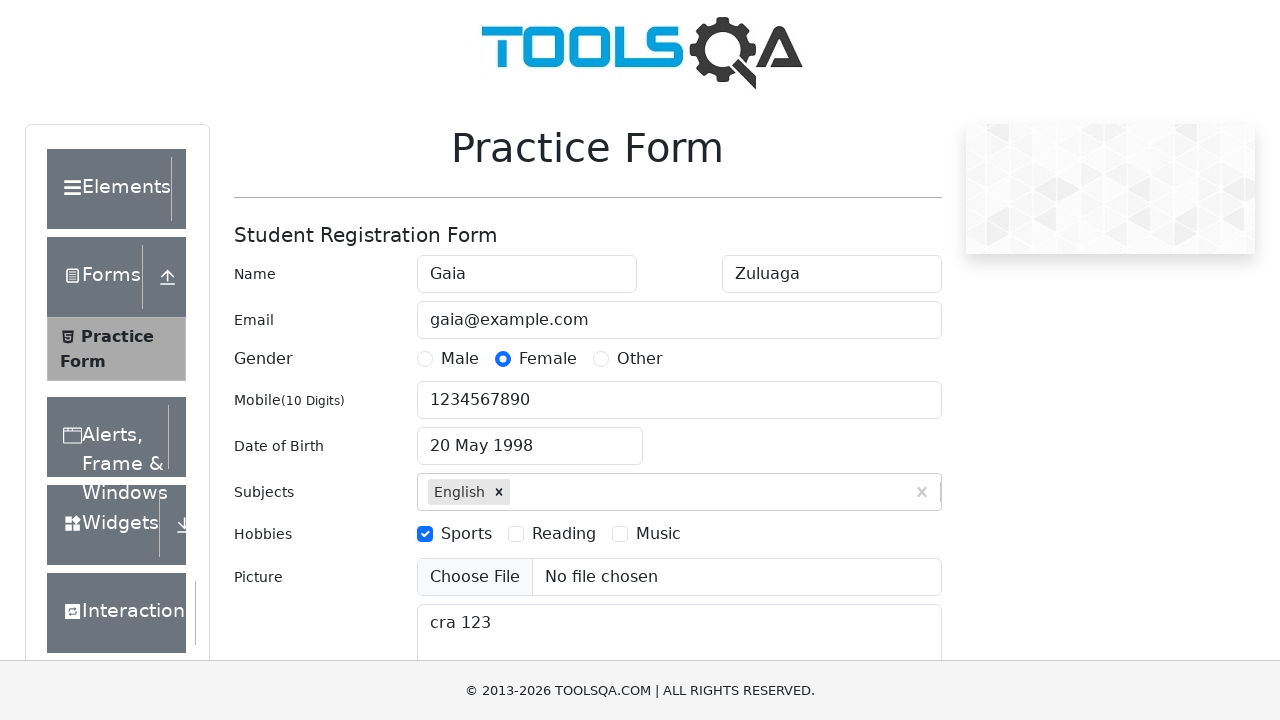

Clicked on state dropdown at (527, 437) on #state
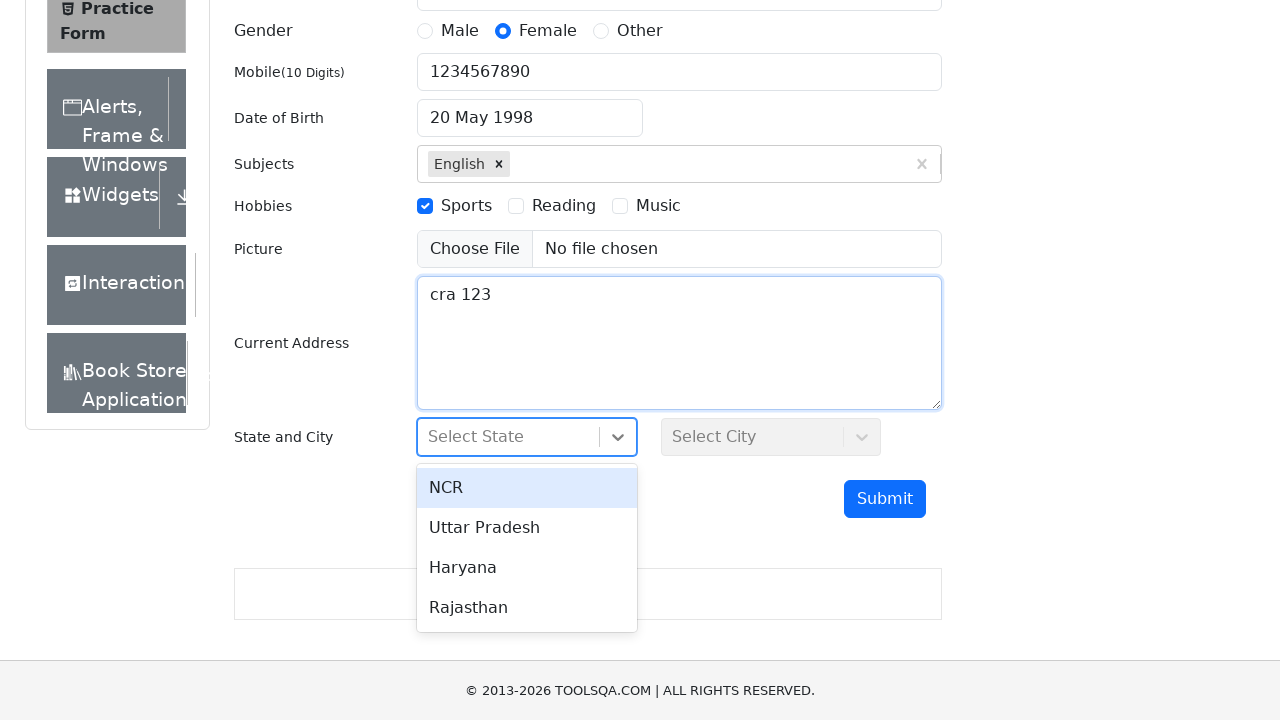

Selected Uttar Pradesh as state at (527, 528) on text=Uttar Pradesh
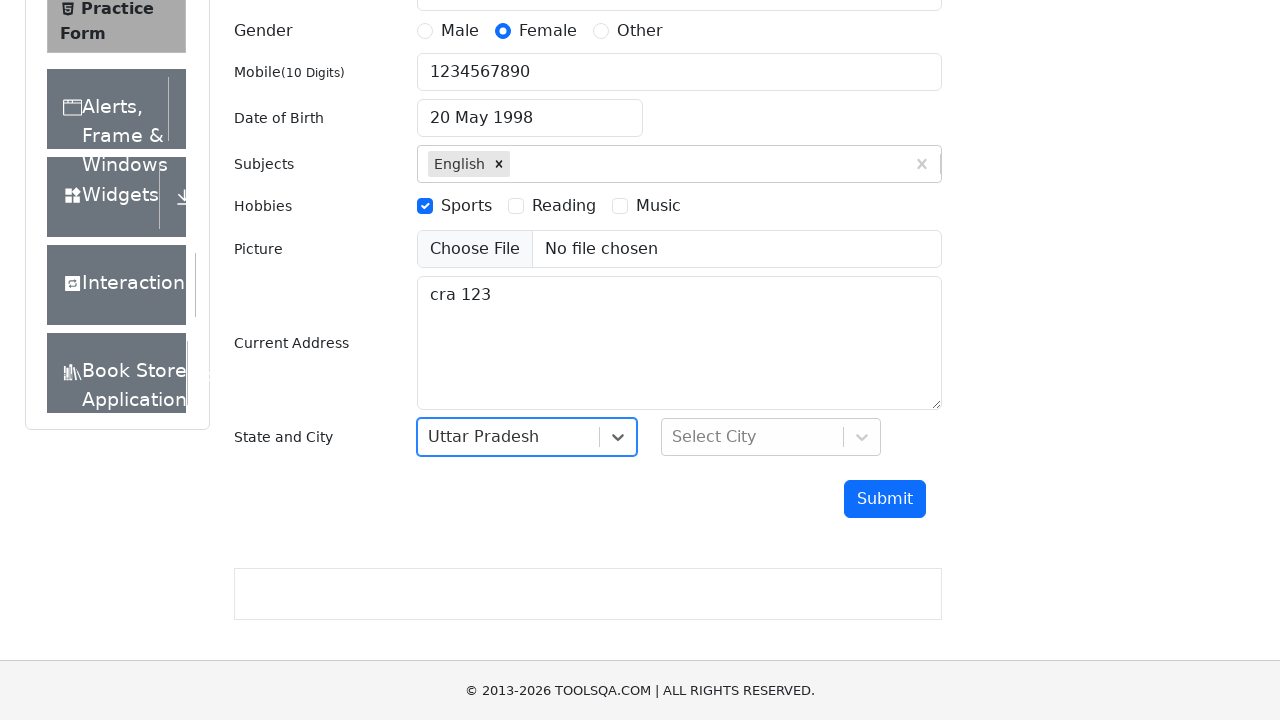

Clicked on city dropdown at (771, 437) on #city
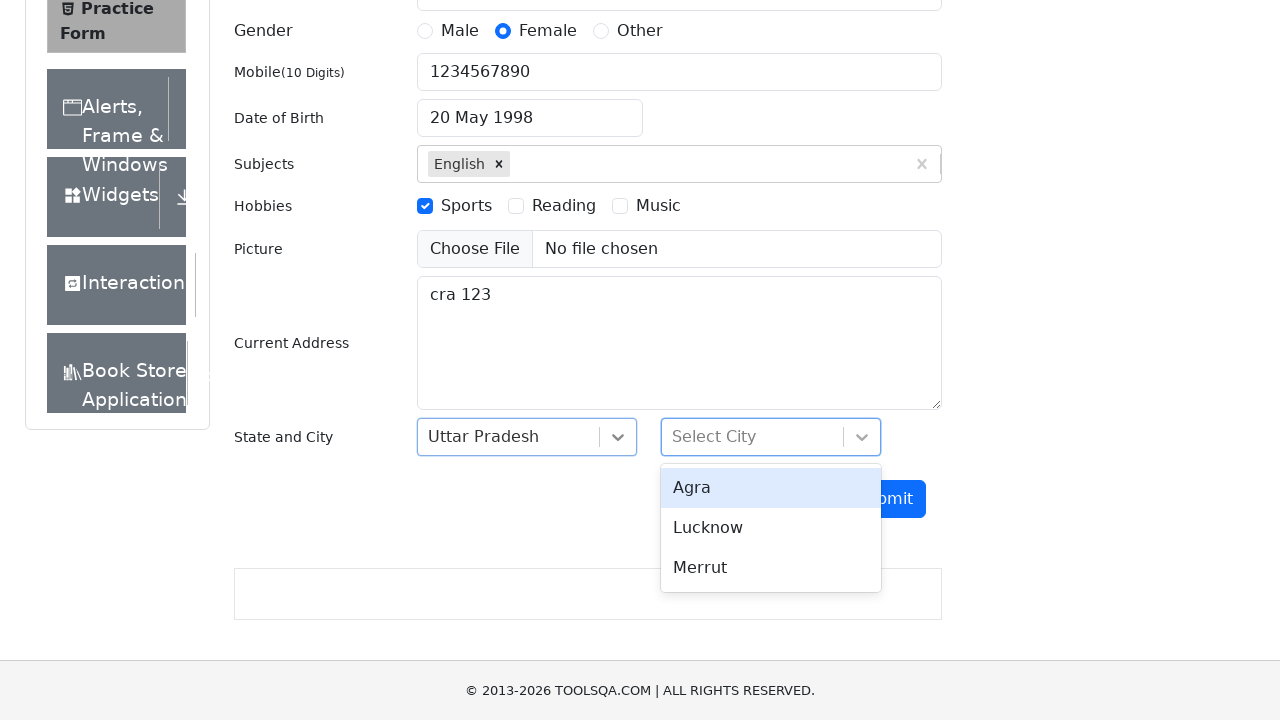

Selected Lucknow as city at (771, 528) on text=Lucknow
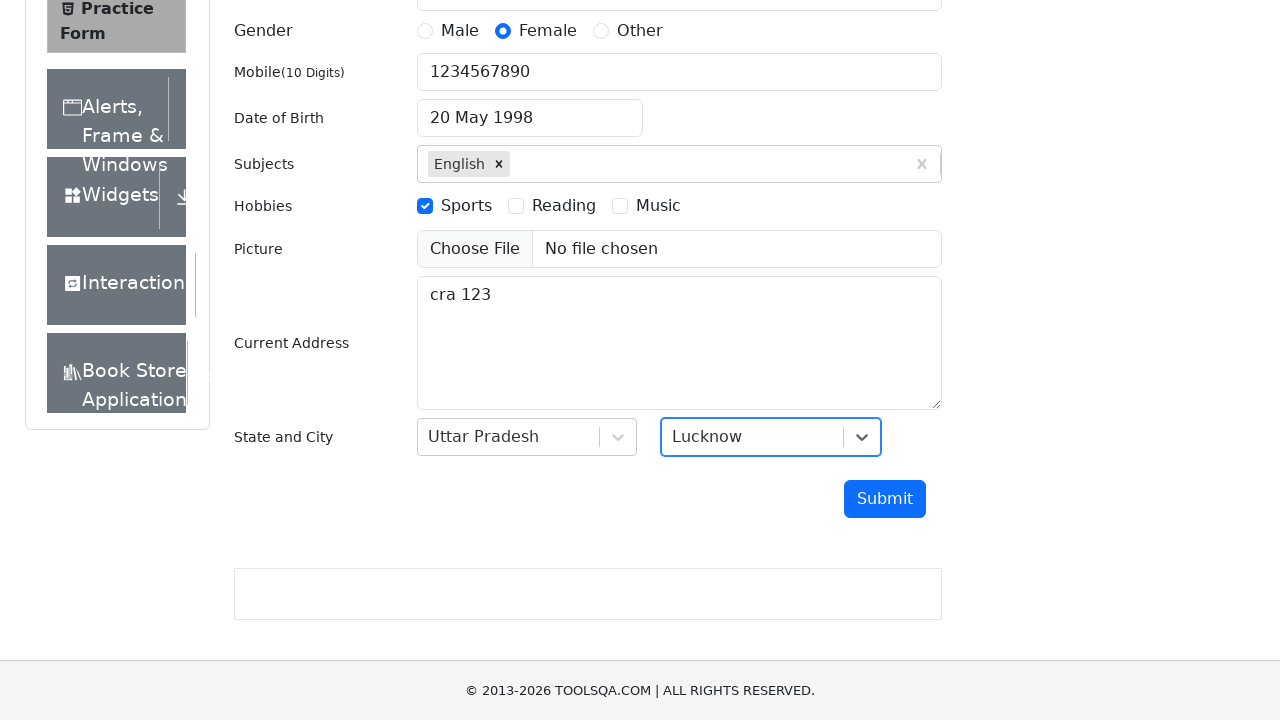

Clicked submit button to submit the form at (885, 499) on #submit
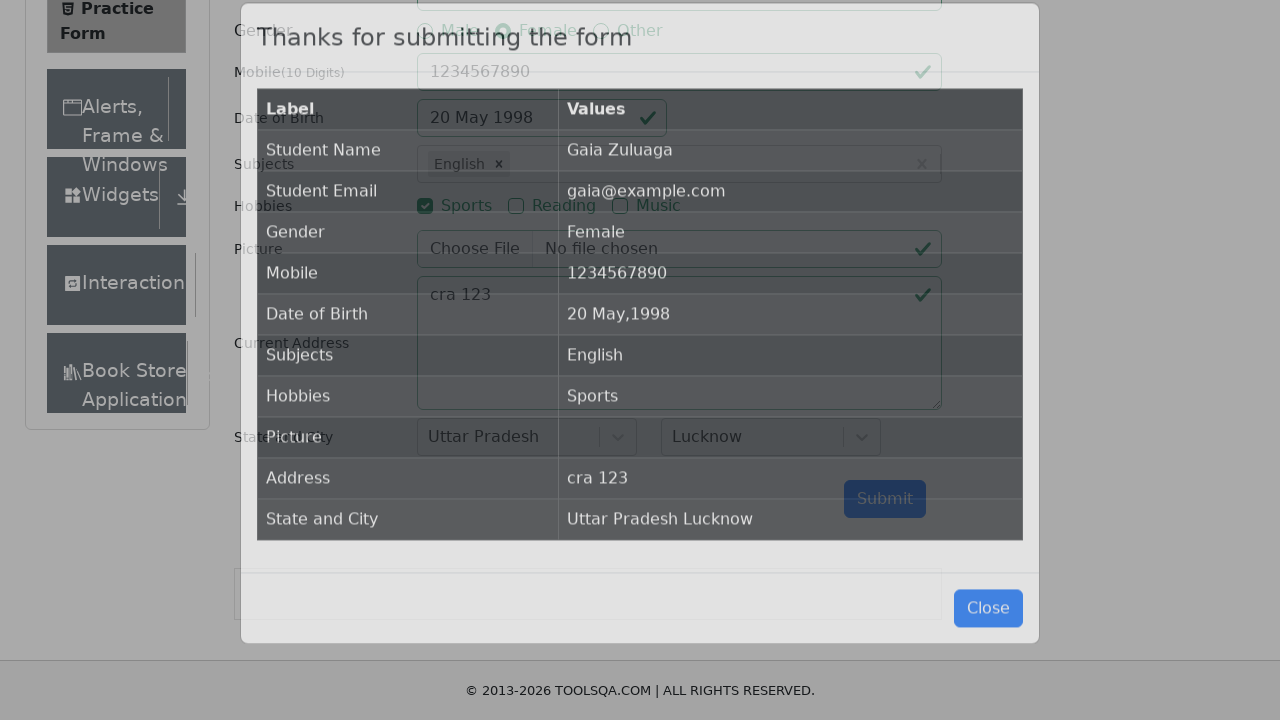

Confirmation modal appeared with submission details
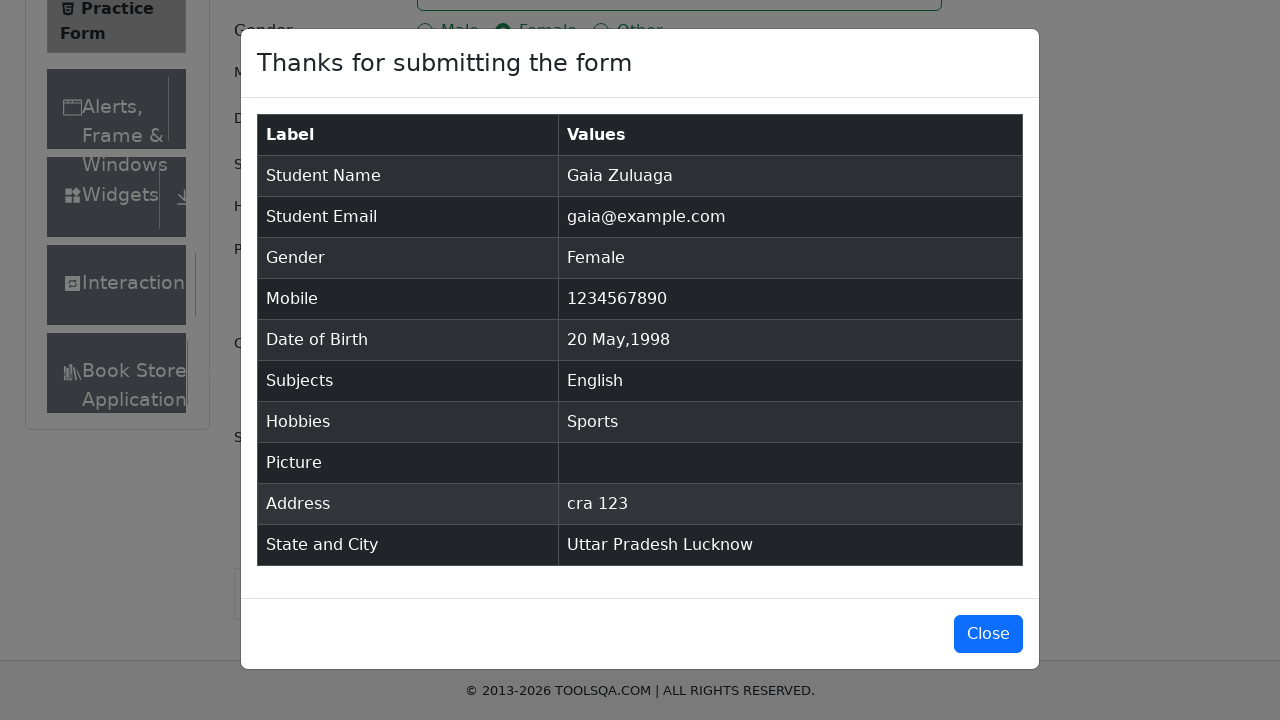

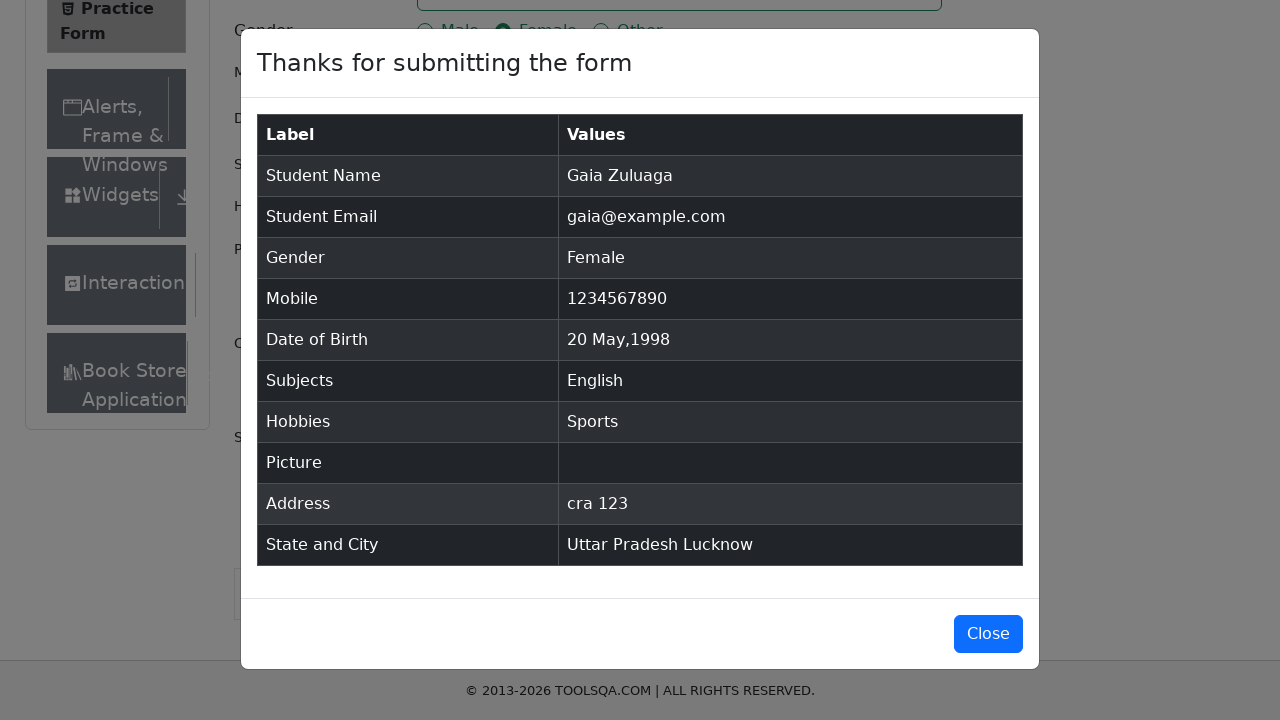